Tests that clicking the Gallery button navigates to the gallery page and displays gallery images

Starting URL: https://techstartucalgary.com/

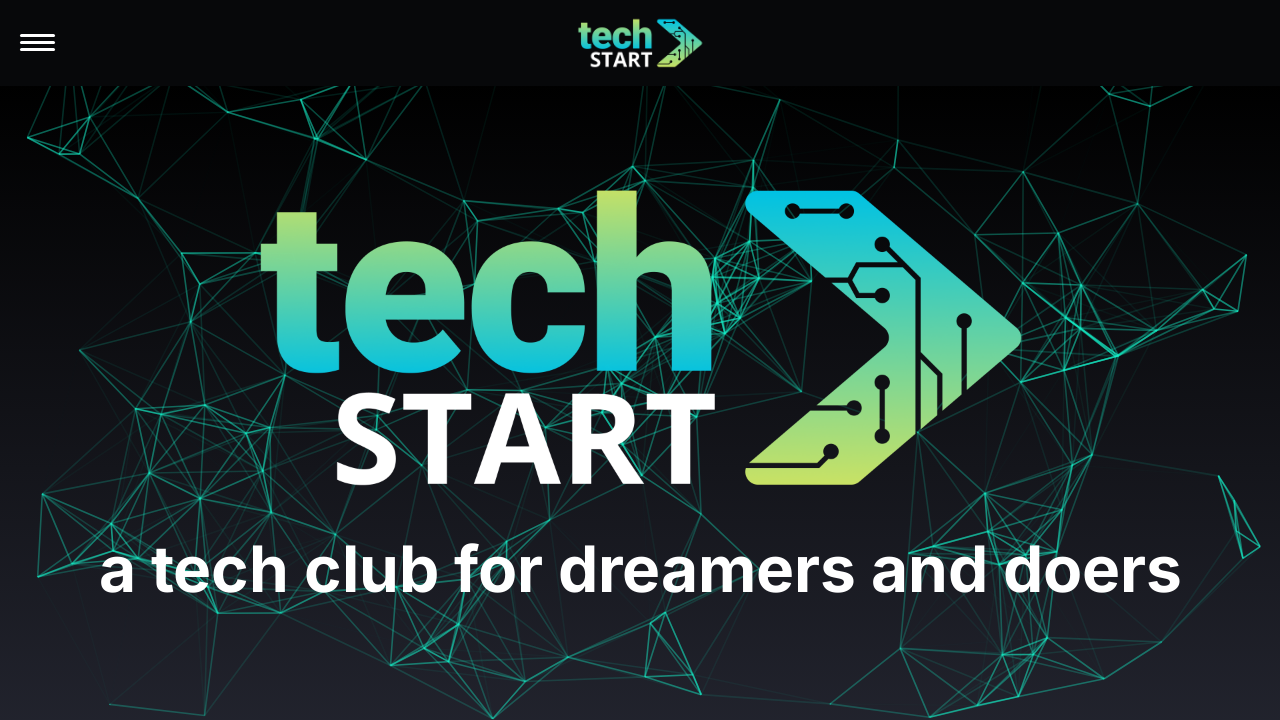

Clicked menu label to open navigation at (38, 43) on label
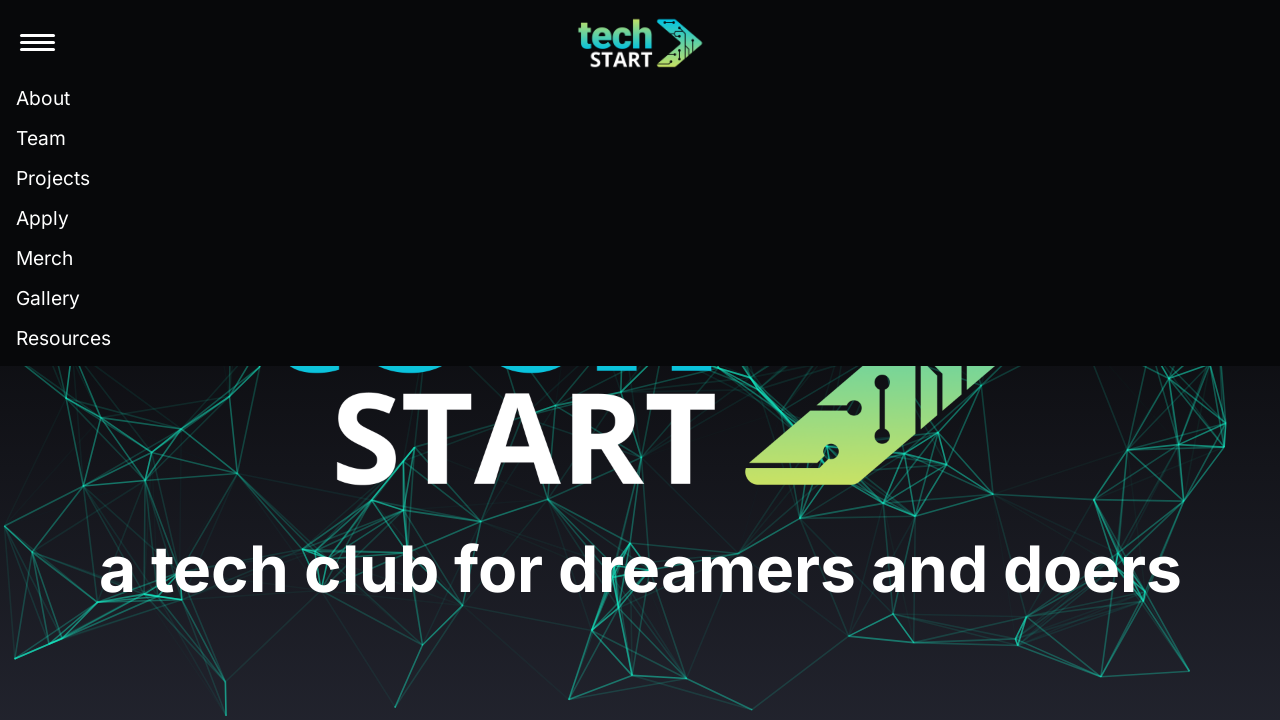

Clicked Gallery link in navigation at (48, 298) on internal:text="Gallery"s
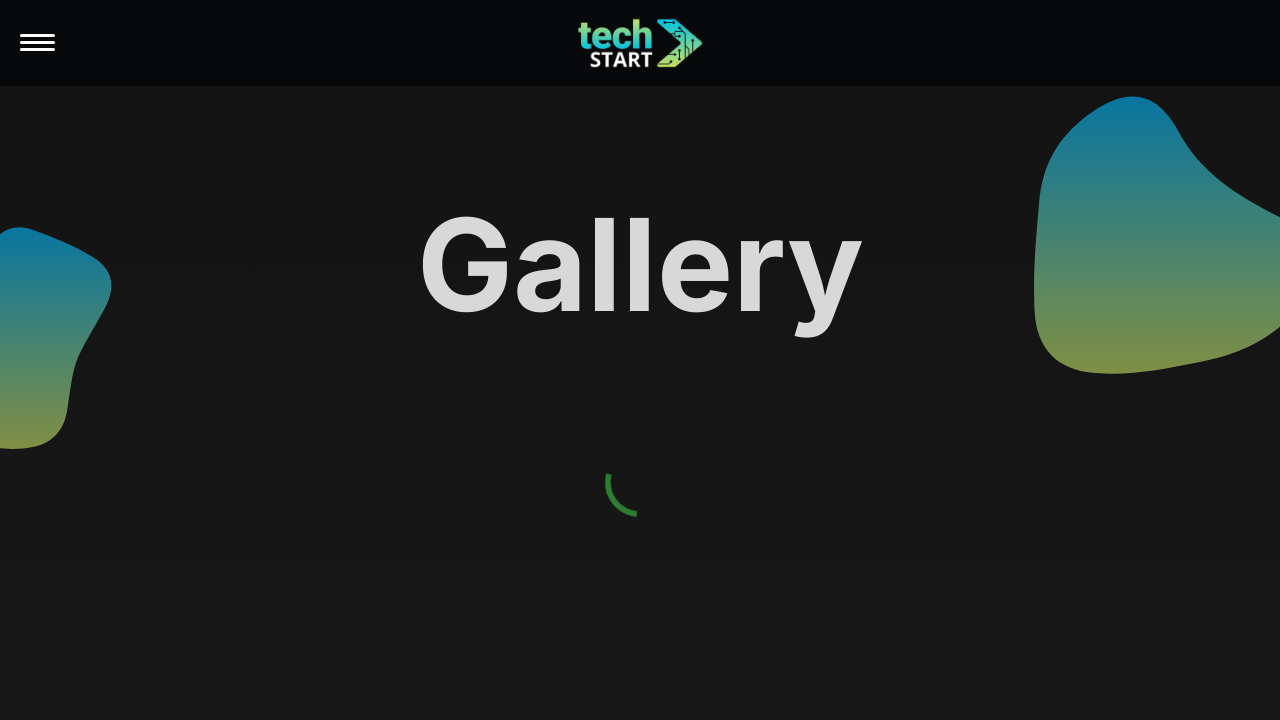

Gallery page loaded and URL confirmed
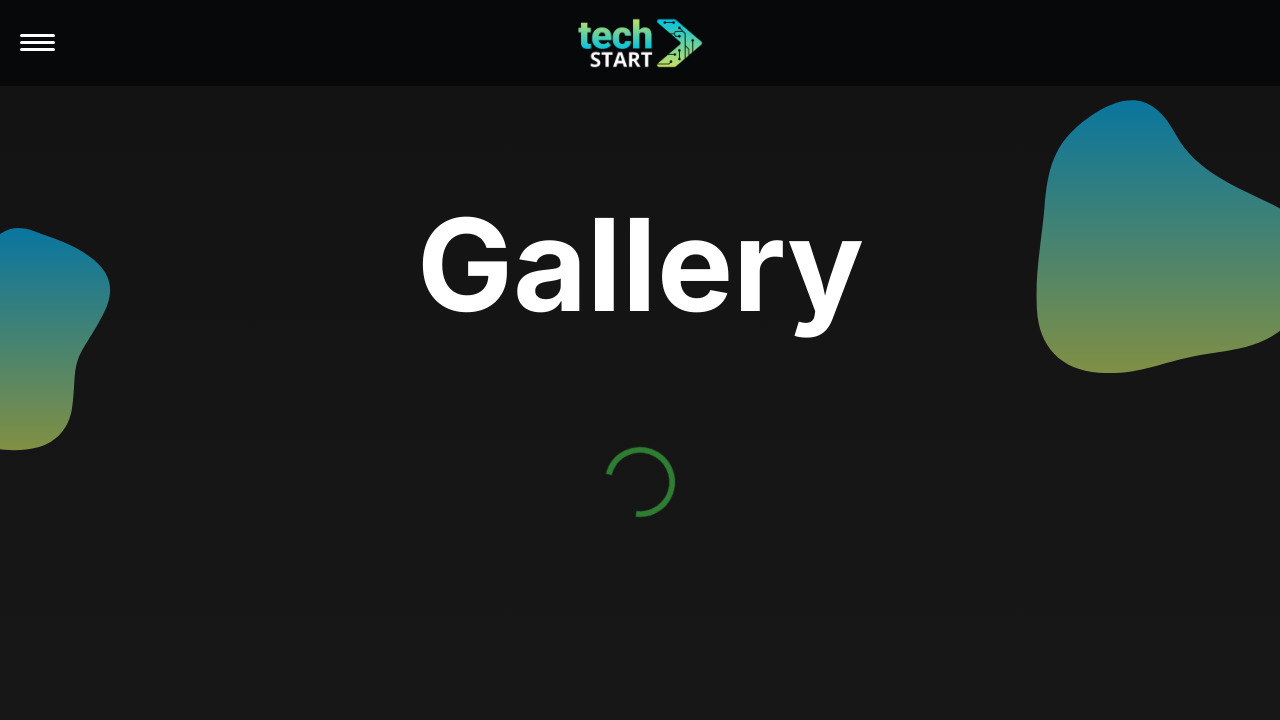

Clicked Gallery heading at (640, 265) on internal:role=heading[name="Gallery"i]
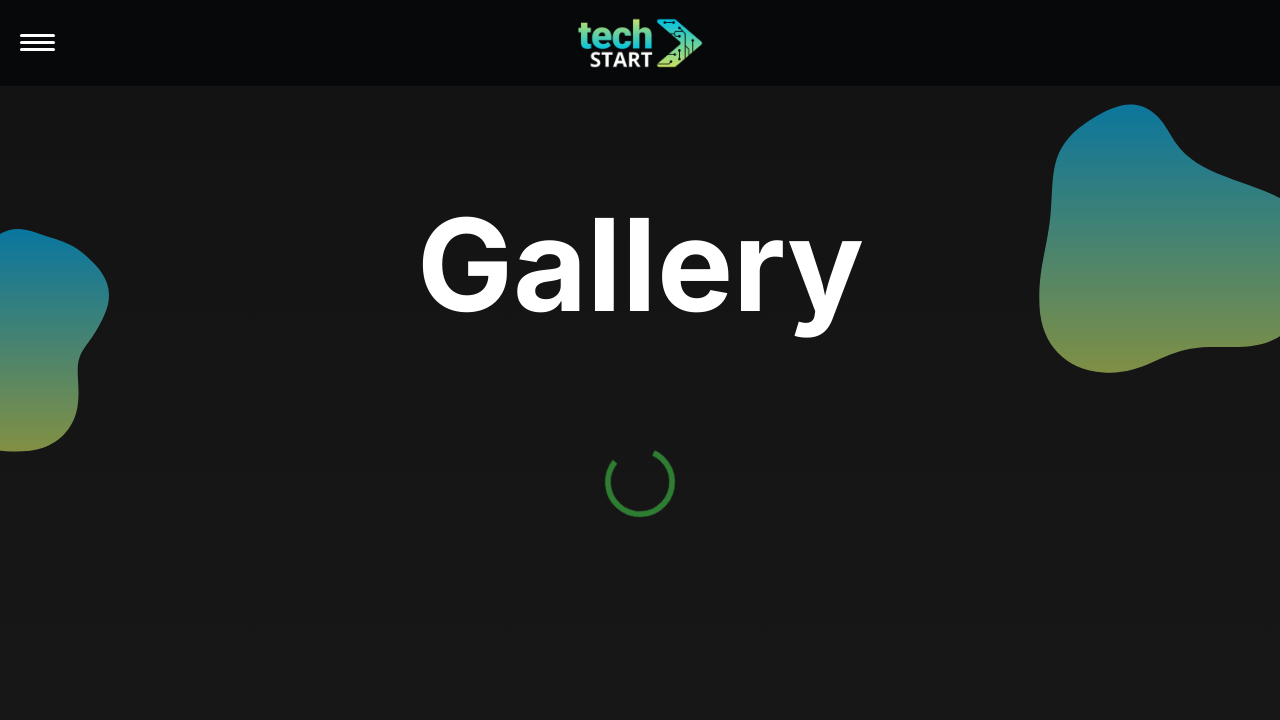

First gallery image became visible
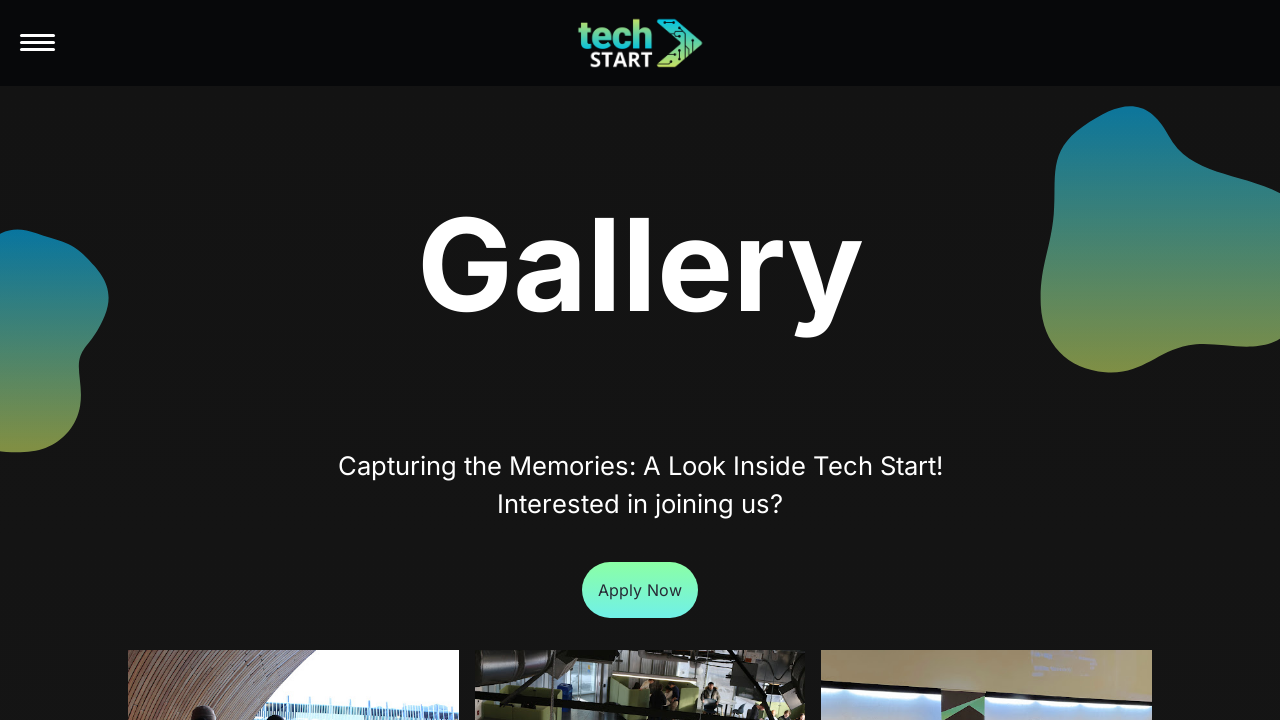

Gallery image at position 15 became visible
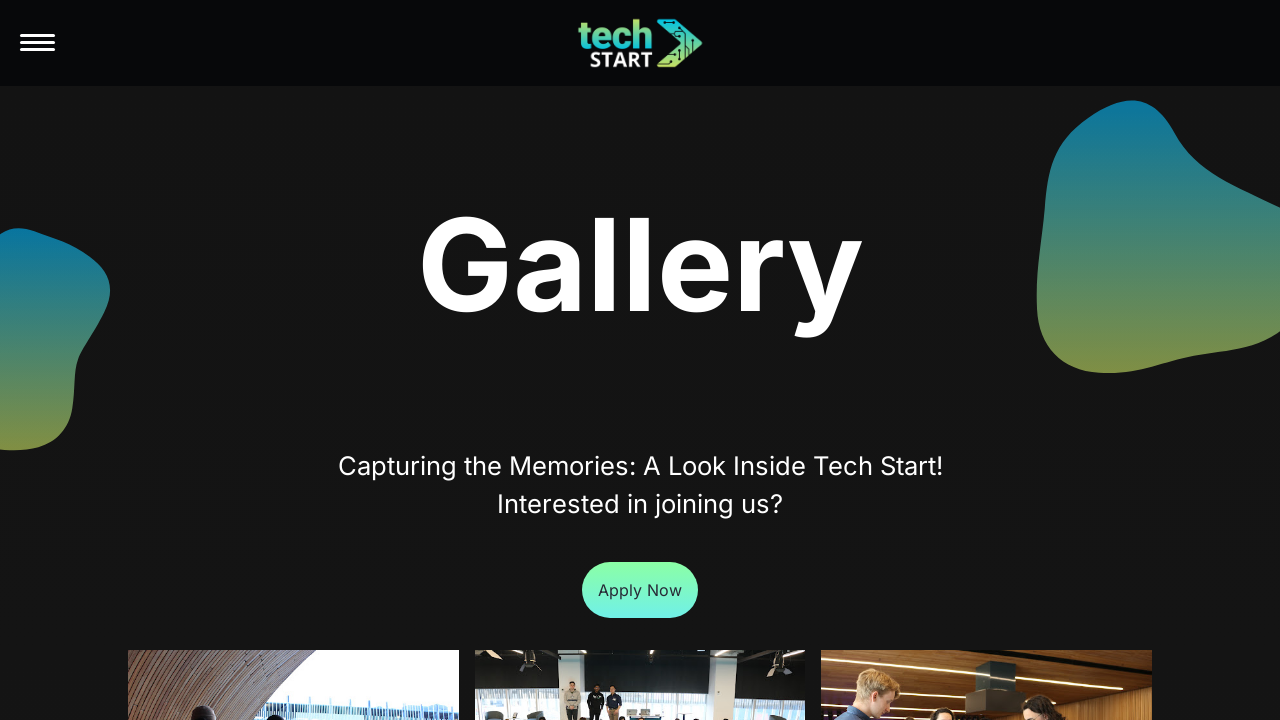

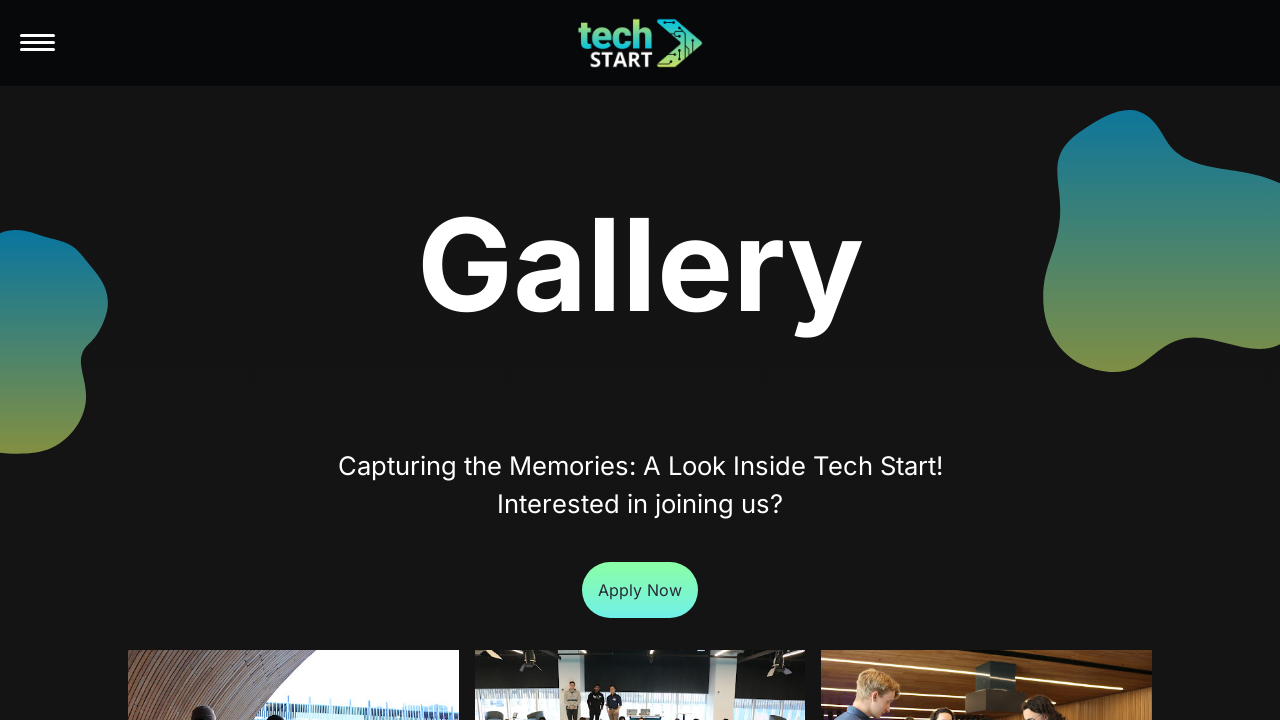